Tests a data types form by filling in personal information fields (first name, last name, address, email, phone, city, country, job position, company) while leaving the zip code empty, then submits the form to verify validation behavior.

Starting URL: https://bonigarcia.dev/selenium-webdriver-java/data-types.html

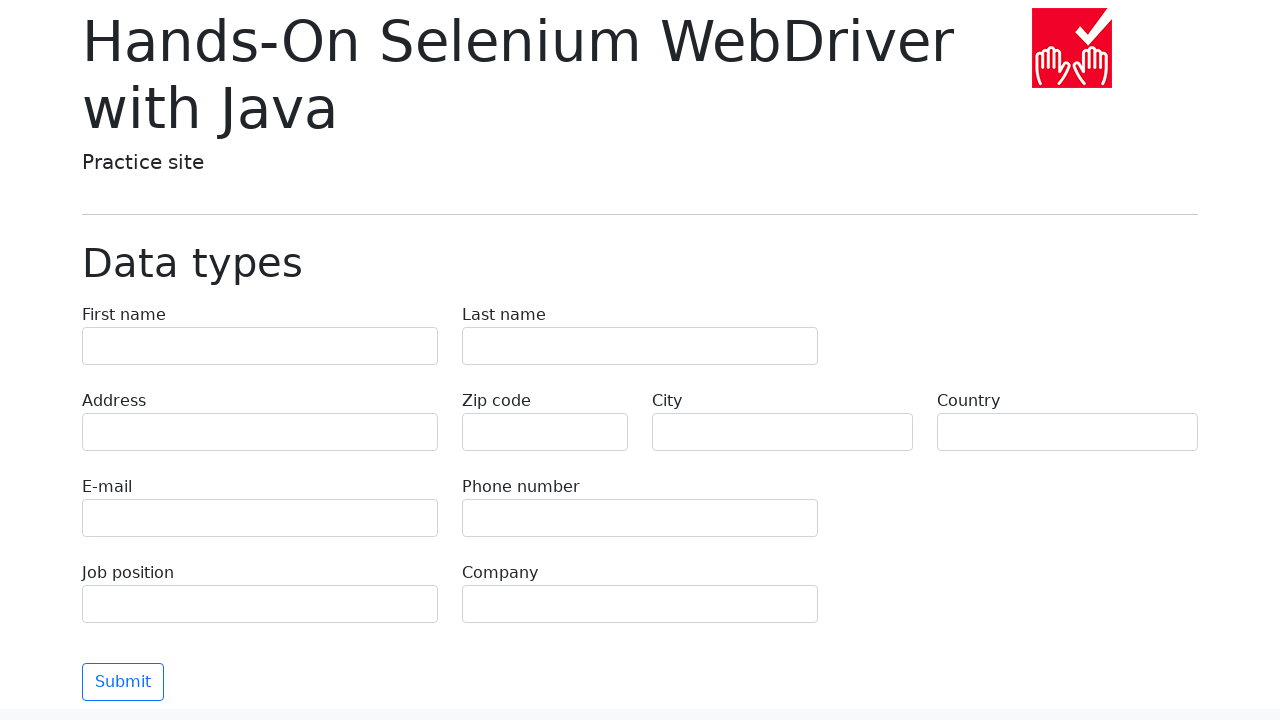

Filled first name field with 'Иван' on input[name='first-name']
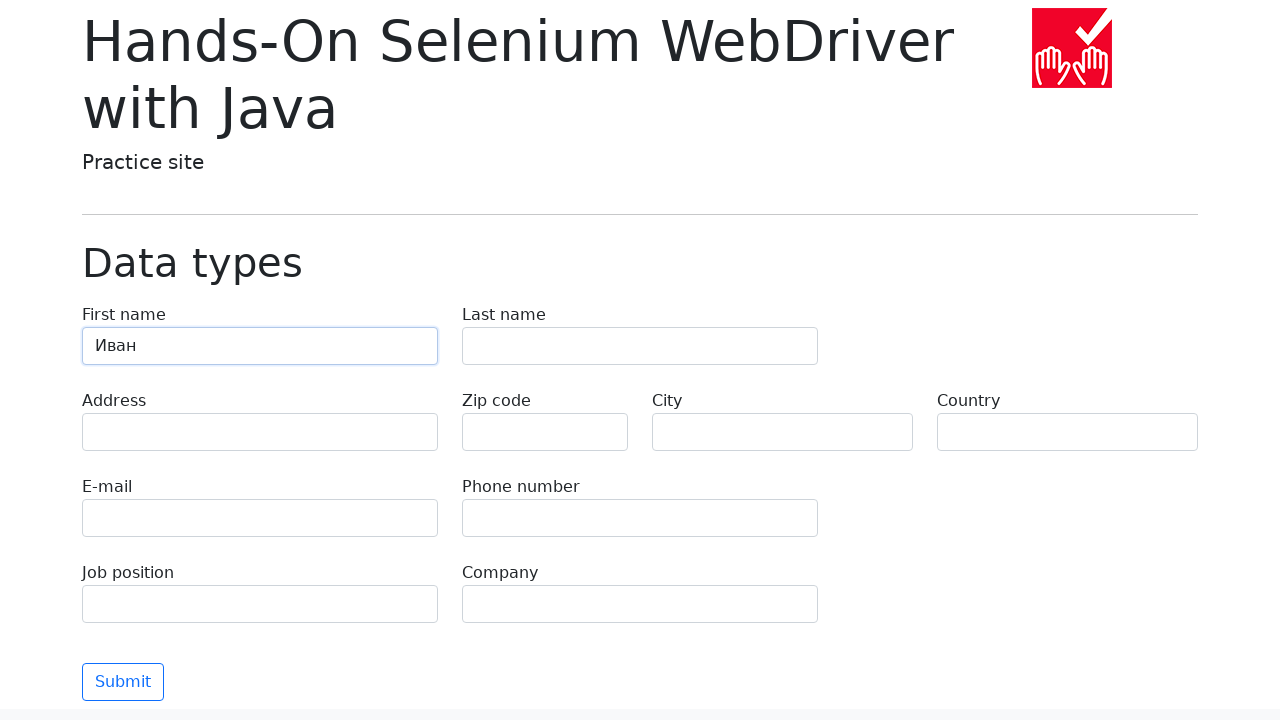

Filled last name field with 'Петров' on input[name='last-name']
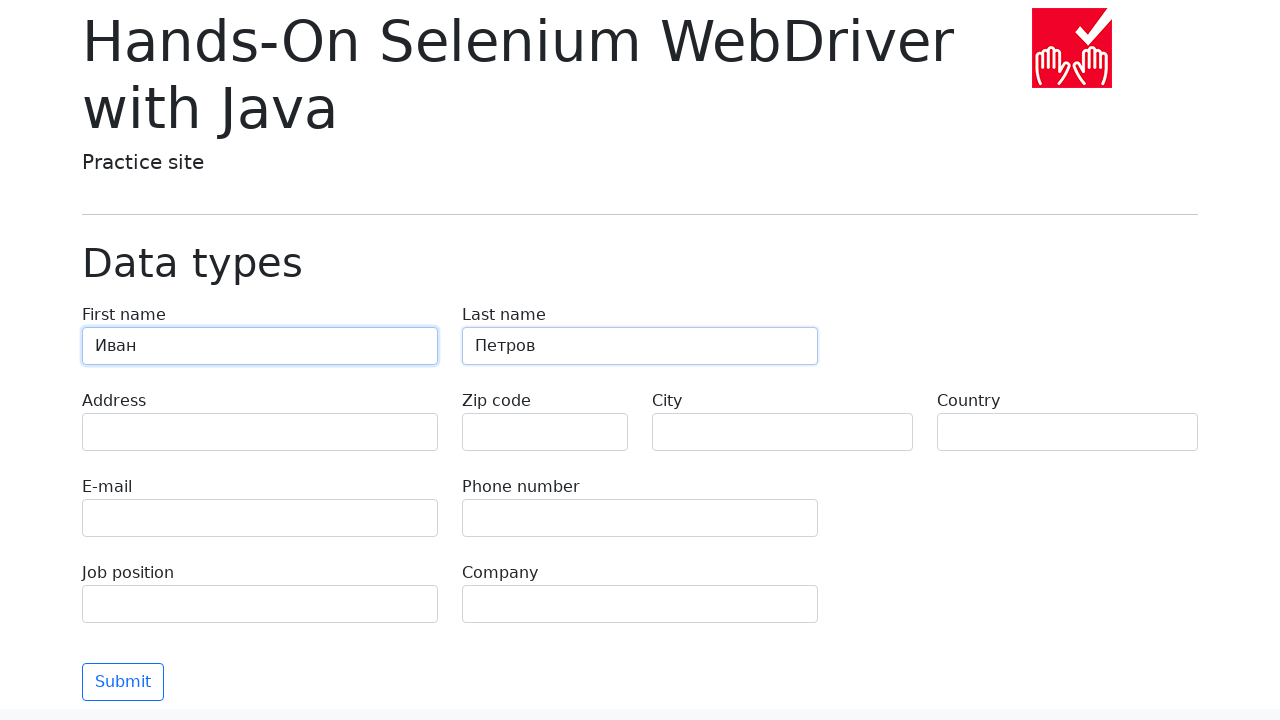

Filled address field with 'Ленина, 55-3' on input[name='address']
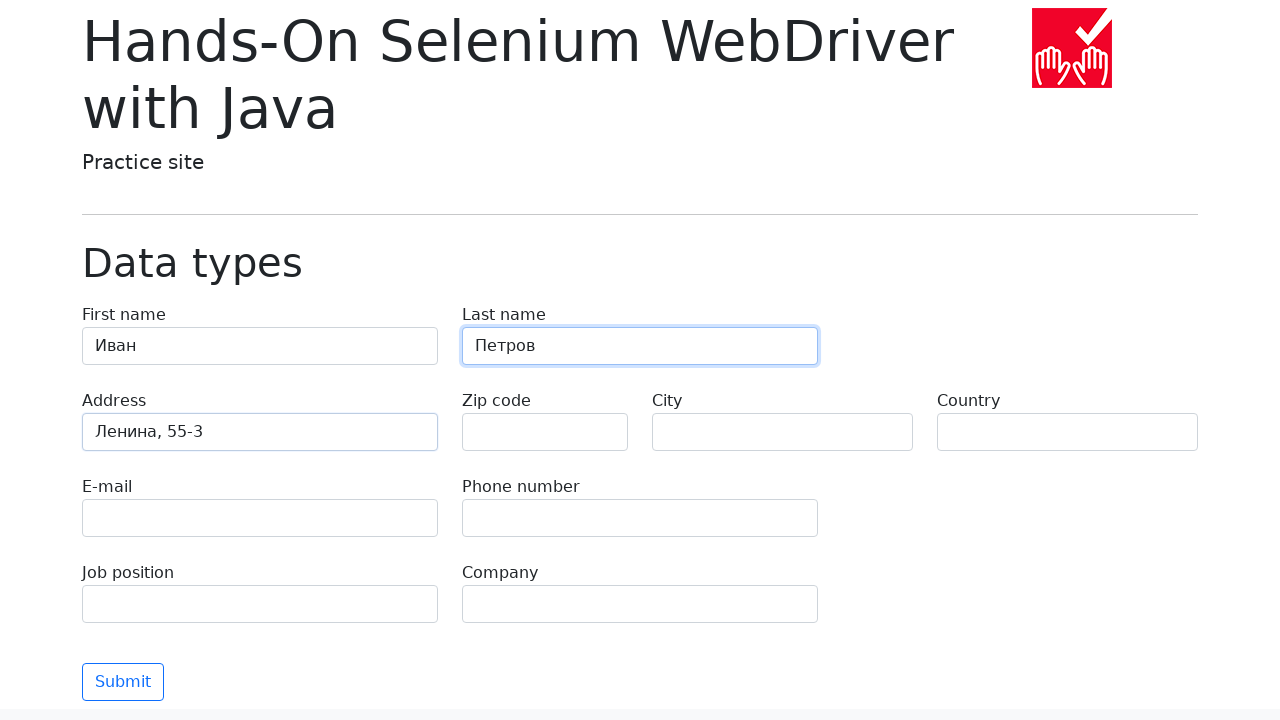

Filled email field with 'test@skypro.com' on input[name='e-mail']
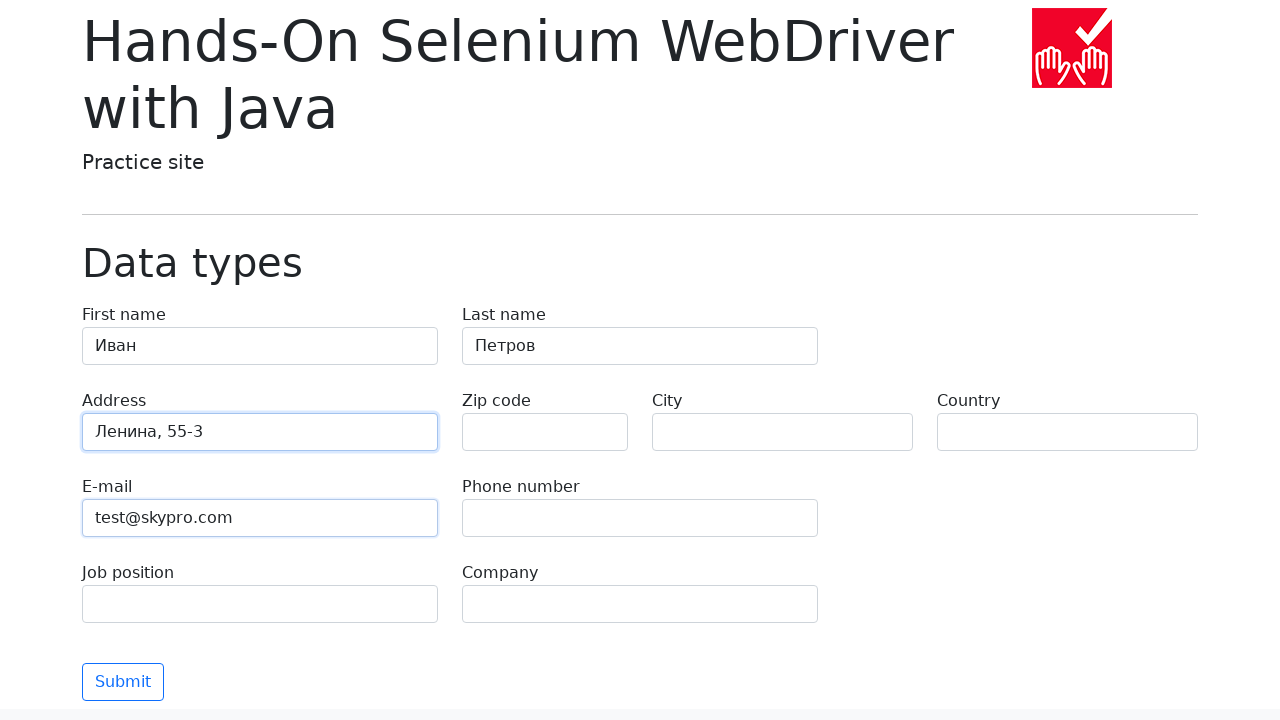

Filled phone field with '+7985899998787' on input[name='phone']
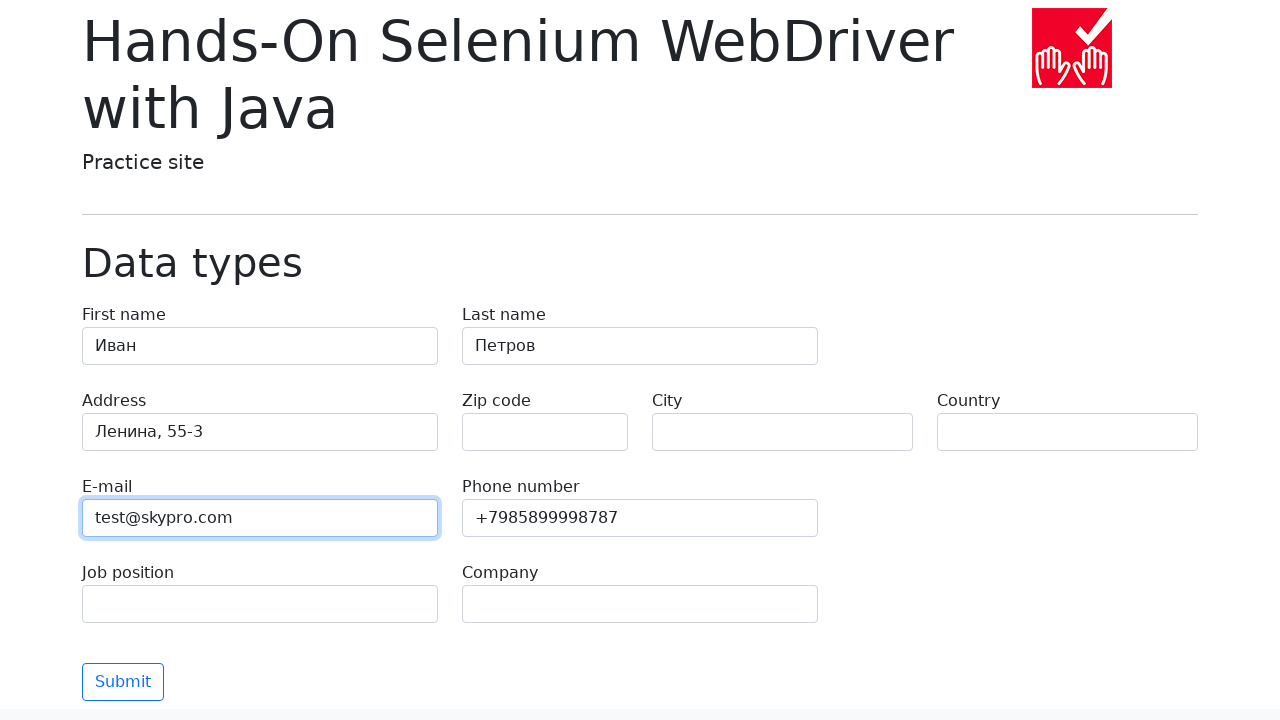

Filled city field with 'Москва' on input[name='city']
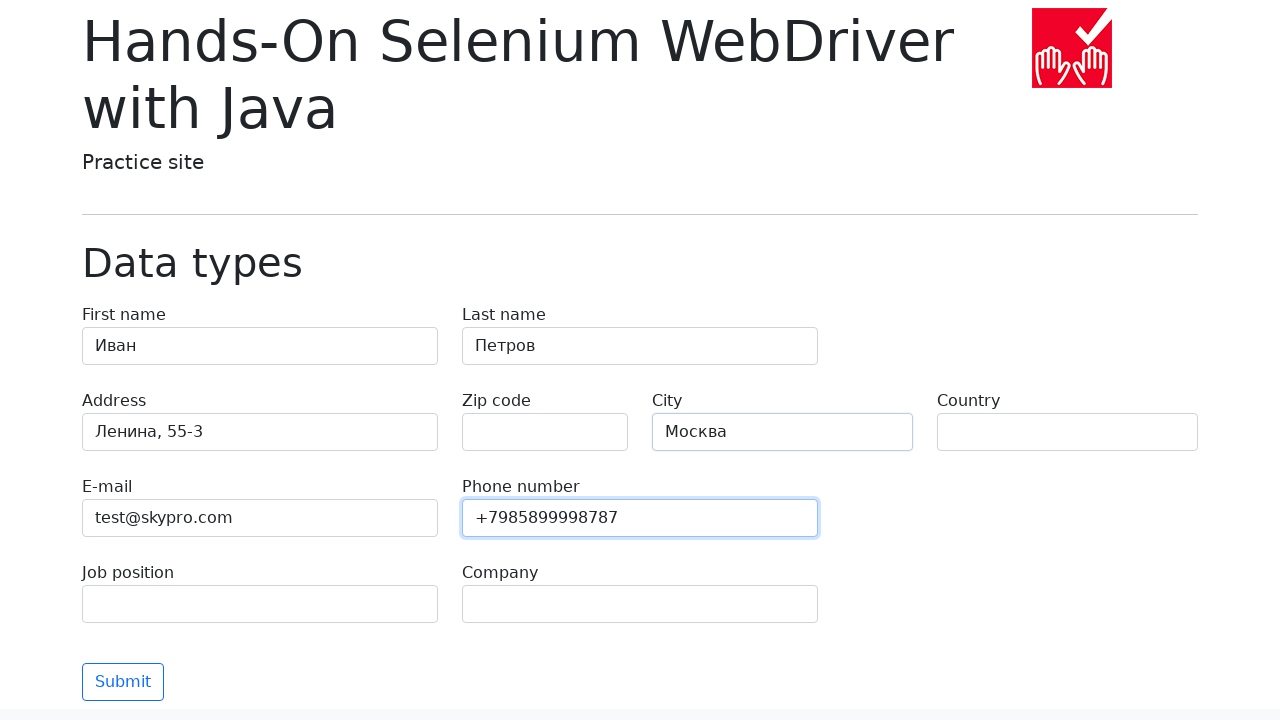

Filled country field with 'Россия' on input[name='country']
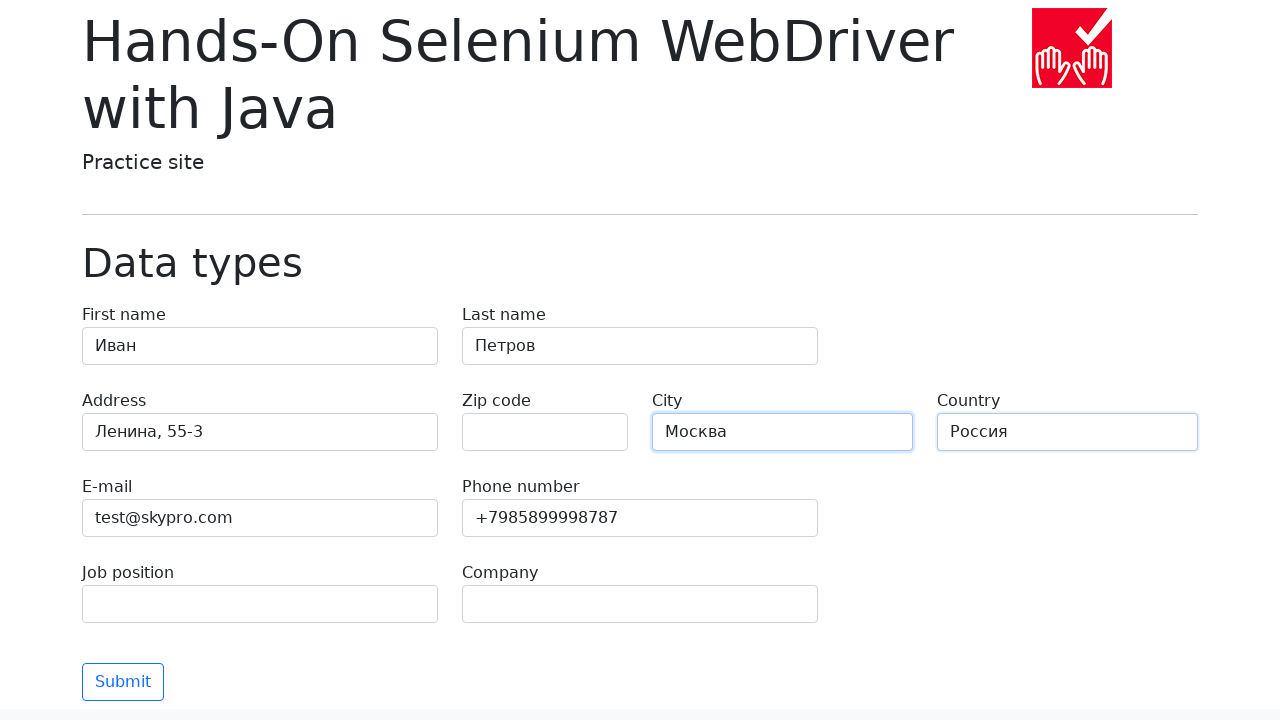

Filled job position field with 'QA' on input[name='job-position']
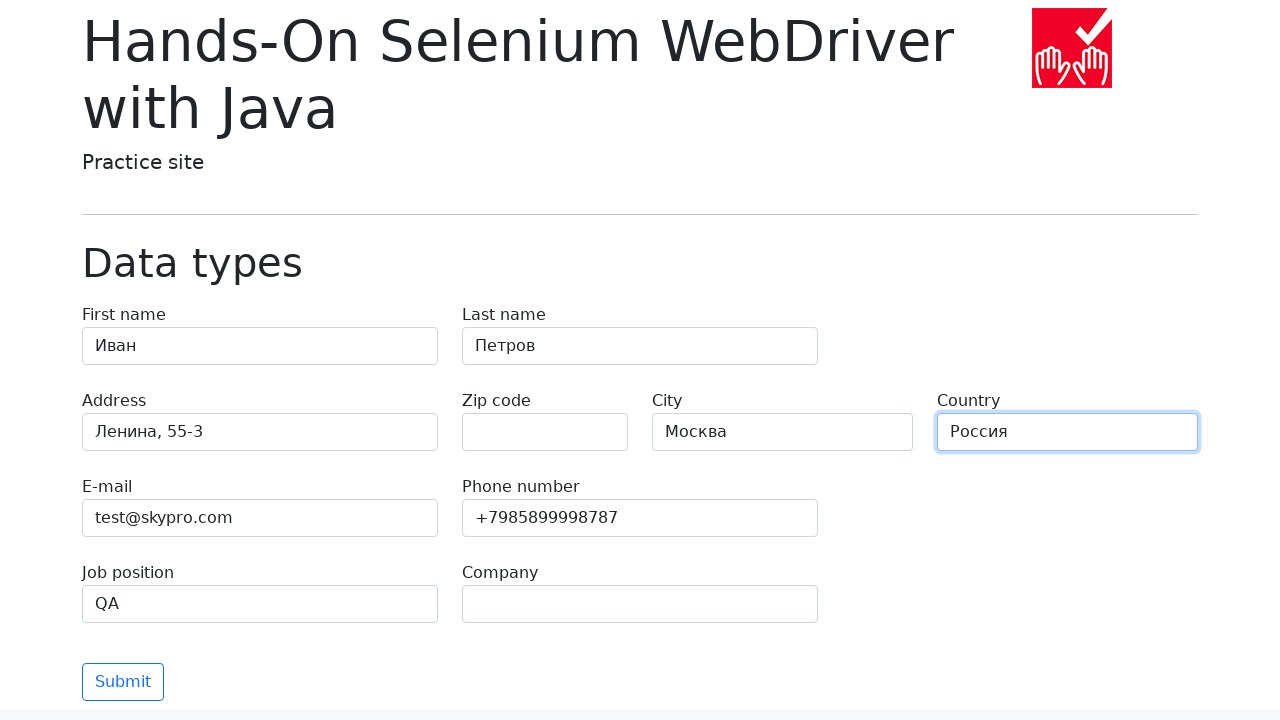

Filled company field with 'SkyPro' on input[name='company']
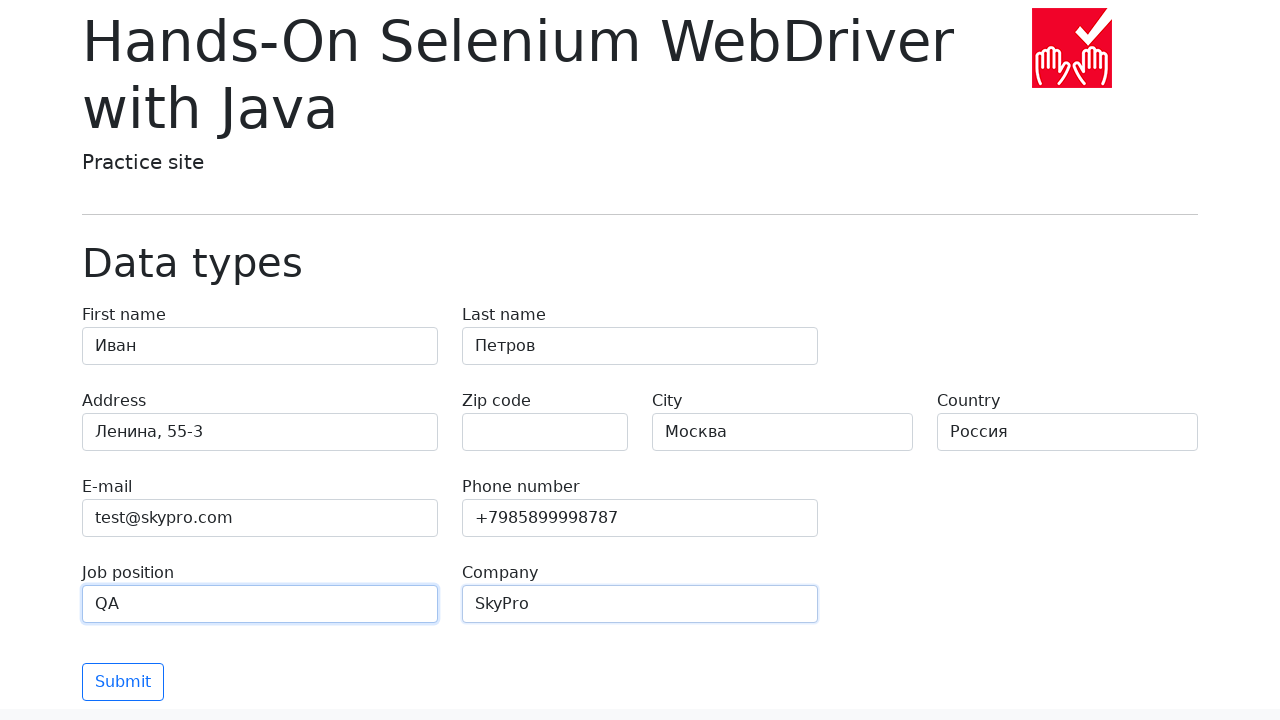

Clicked submit button to submit form at (123, 682) on .btn.btn-outline-primary.mt-3
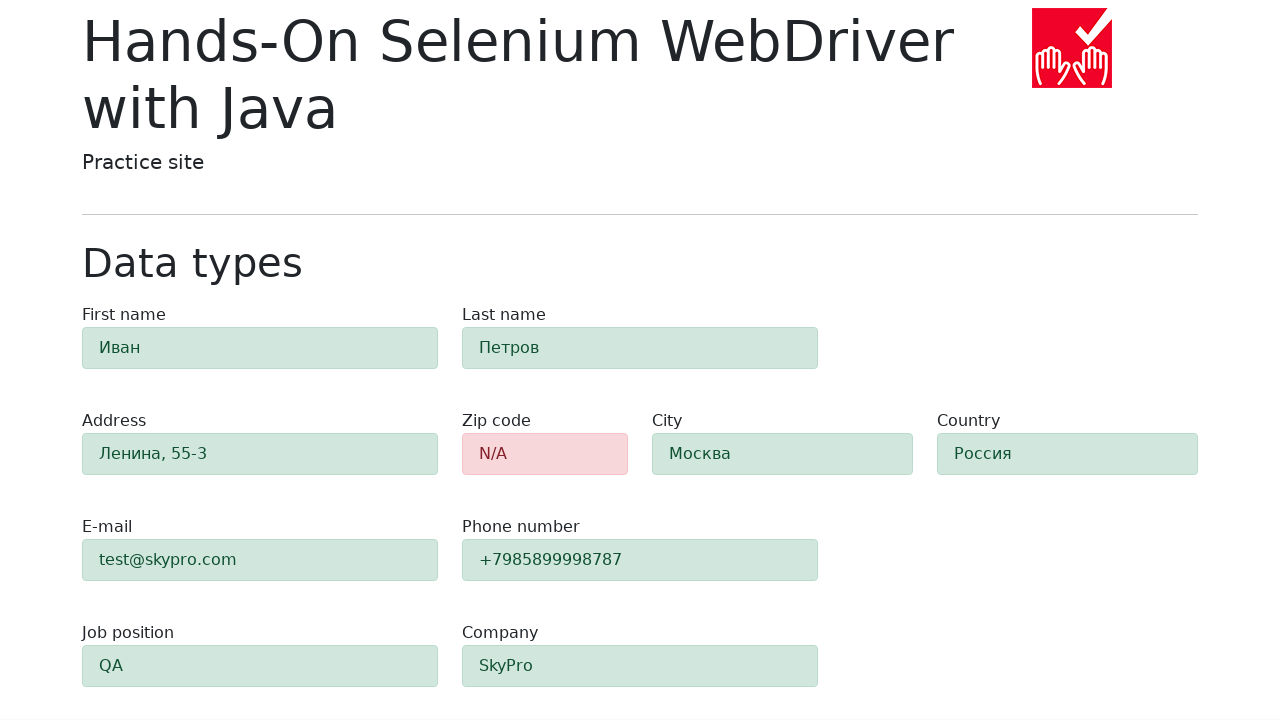

Zip code field displayed validation error with alert-danger class
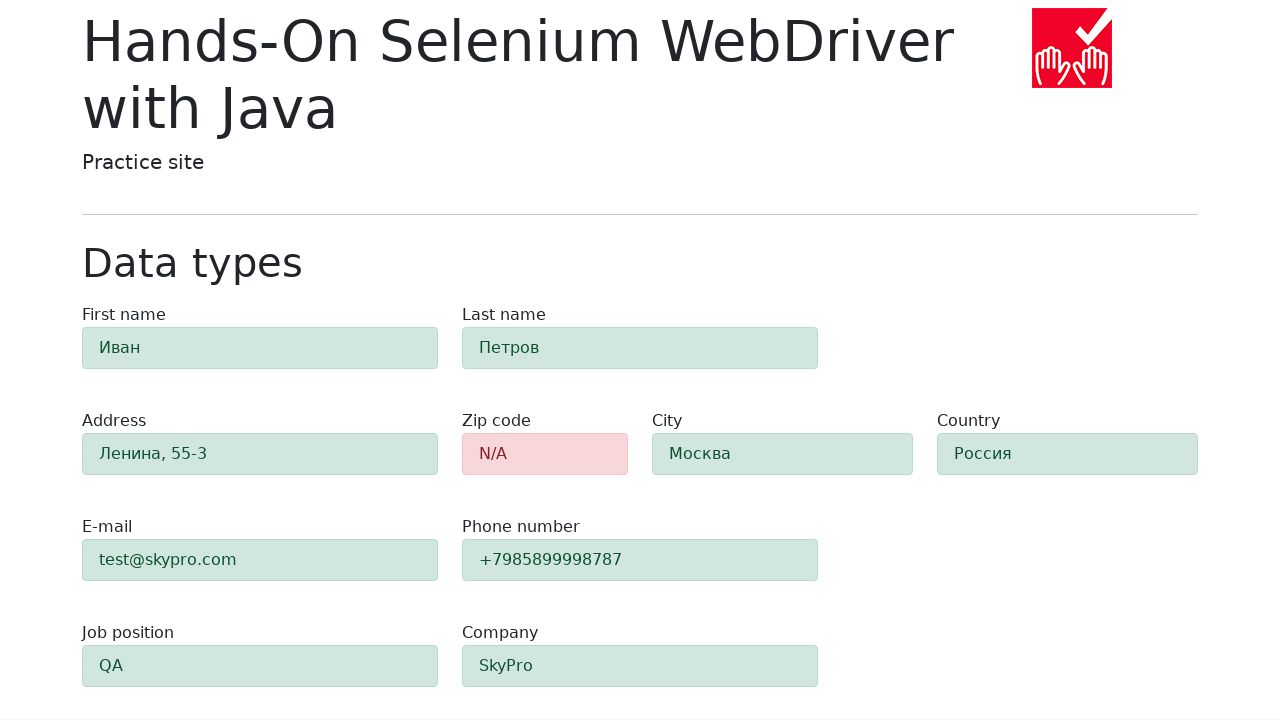

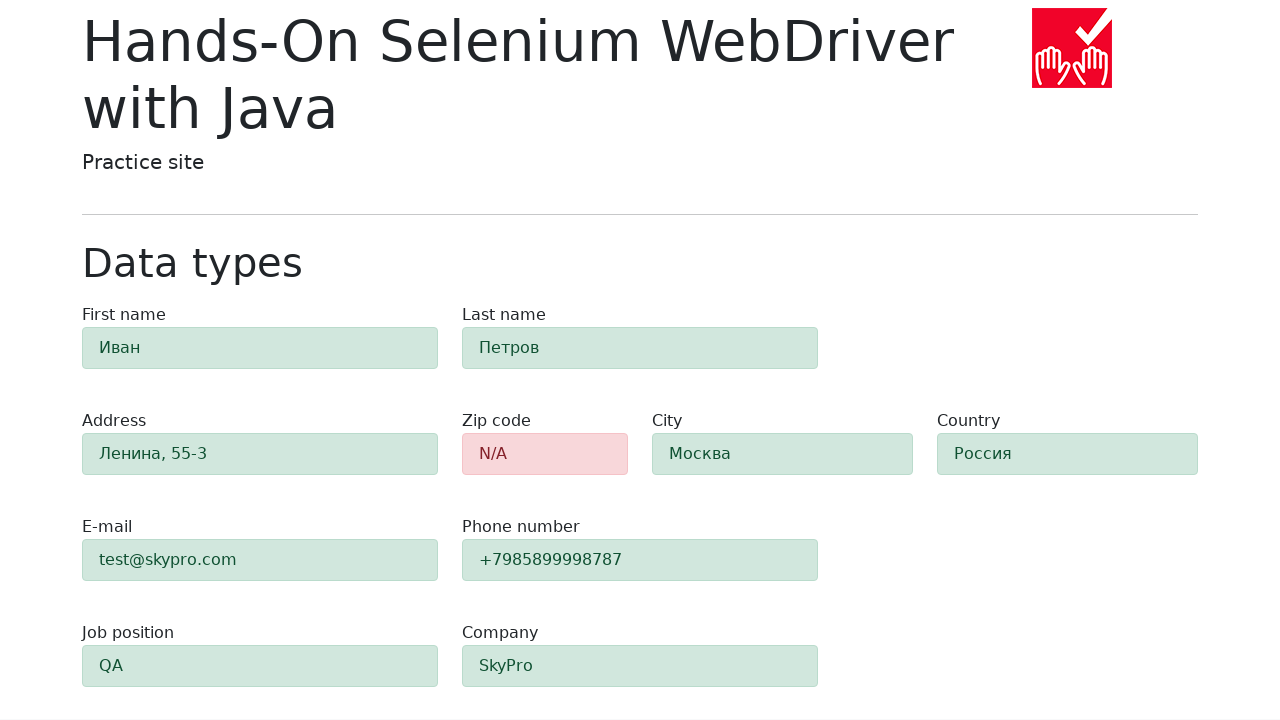